Tests HTML5 drag and drop functionality by dragging column A to column B and verifying the columns have switched positions.

Starting URL: http://the-internet.herokuapp.com/drag_and_drop

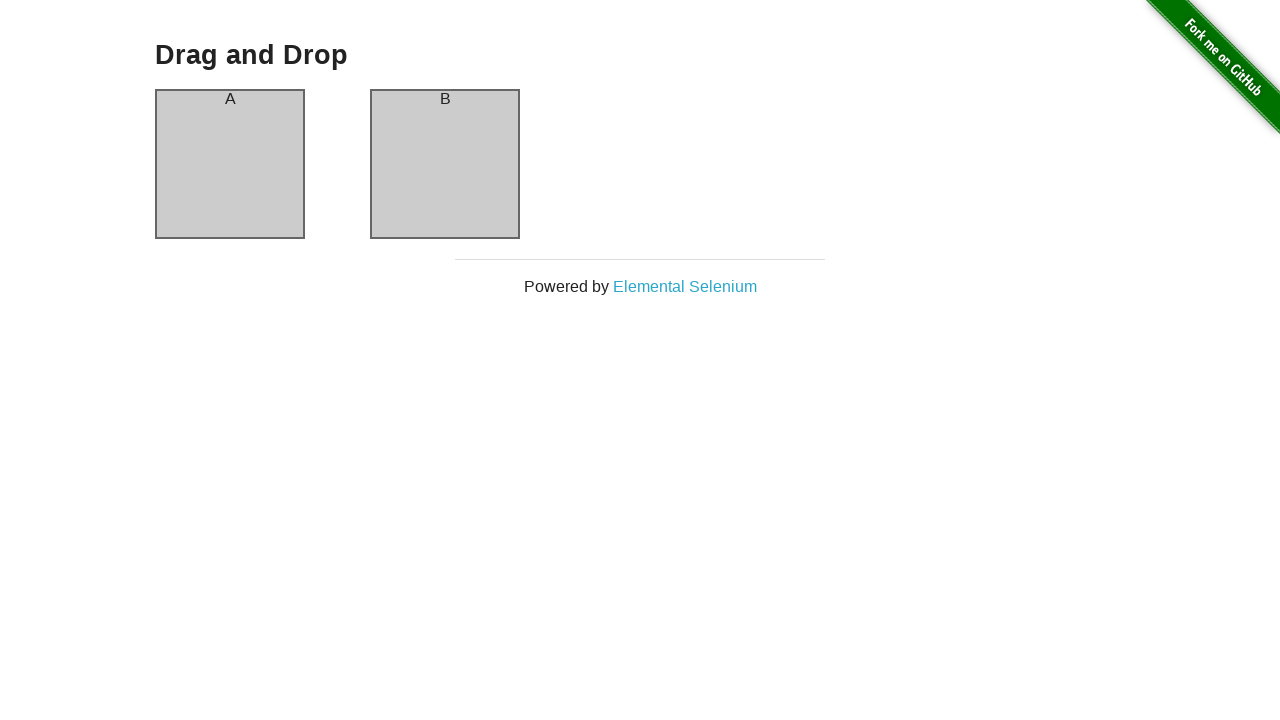

Dragged column A to column B at (445, 164)
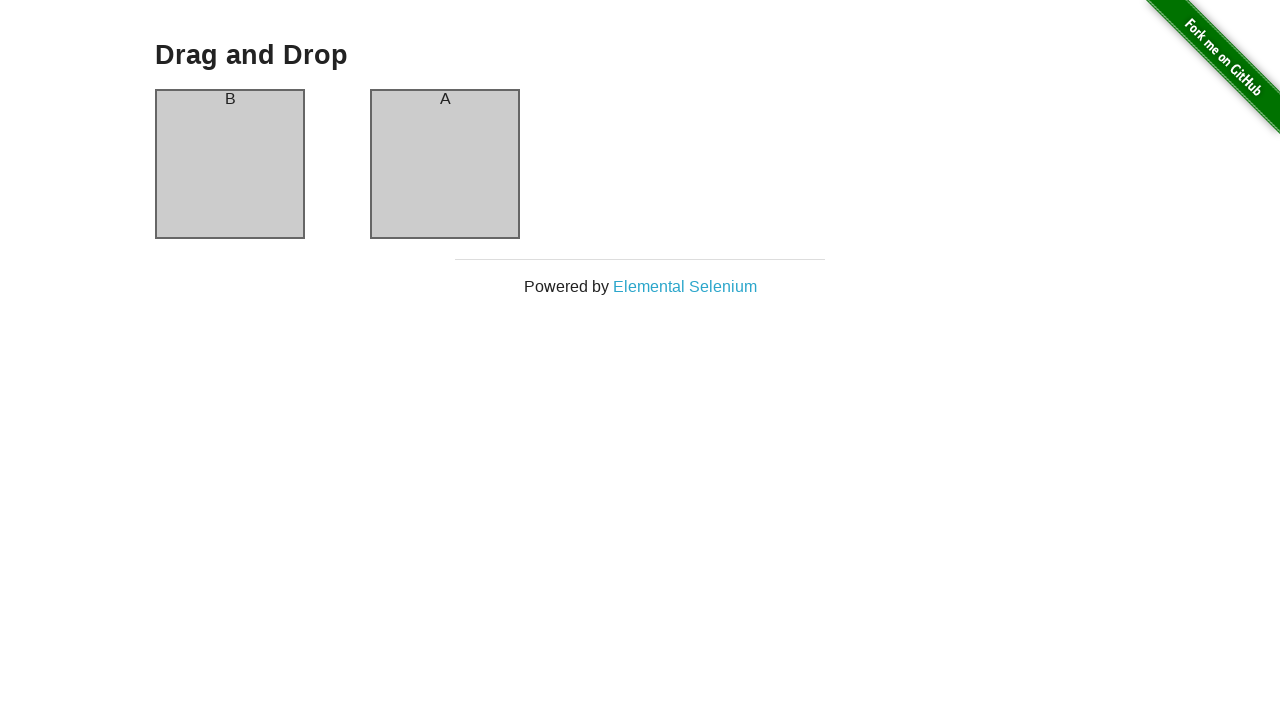

Waited for column A to be present after drag and drop
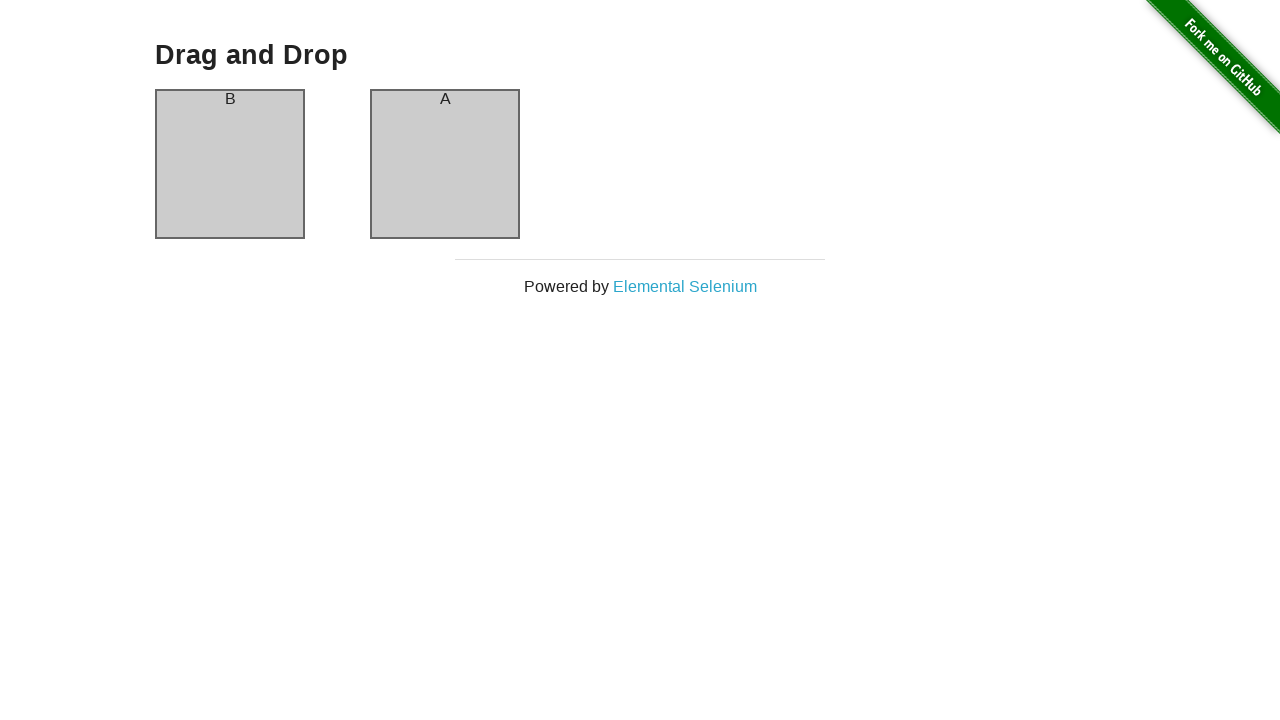

Retrieved text content from column A header
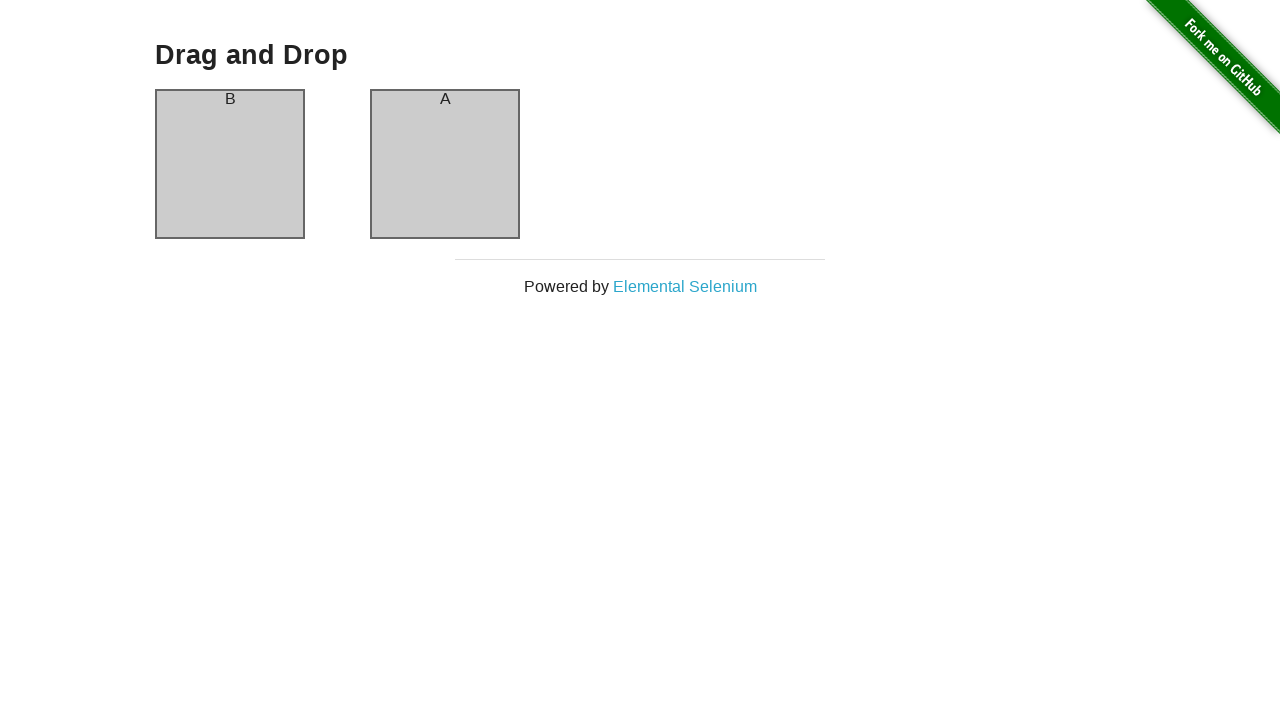

Retrieved text content from column B header
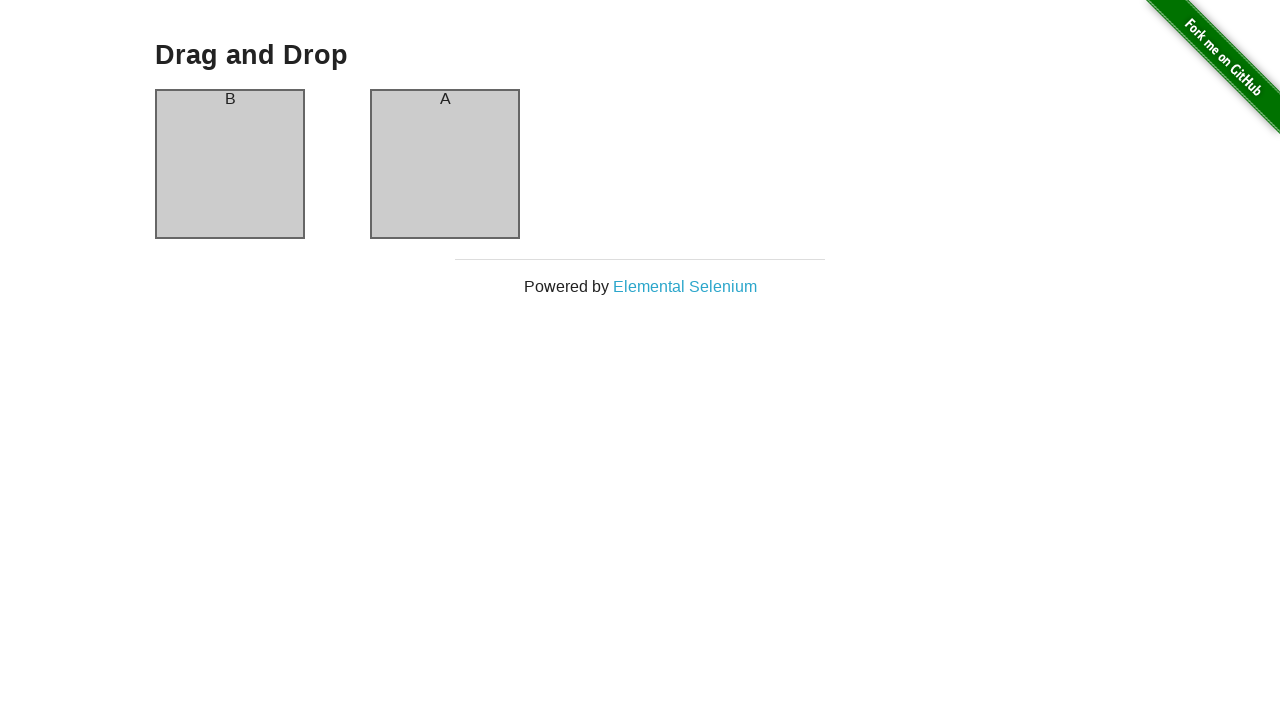

Verified column A now contains 'B'
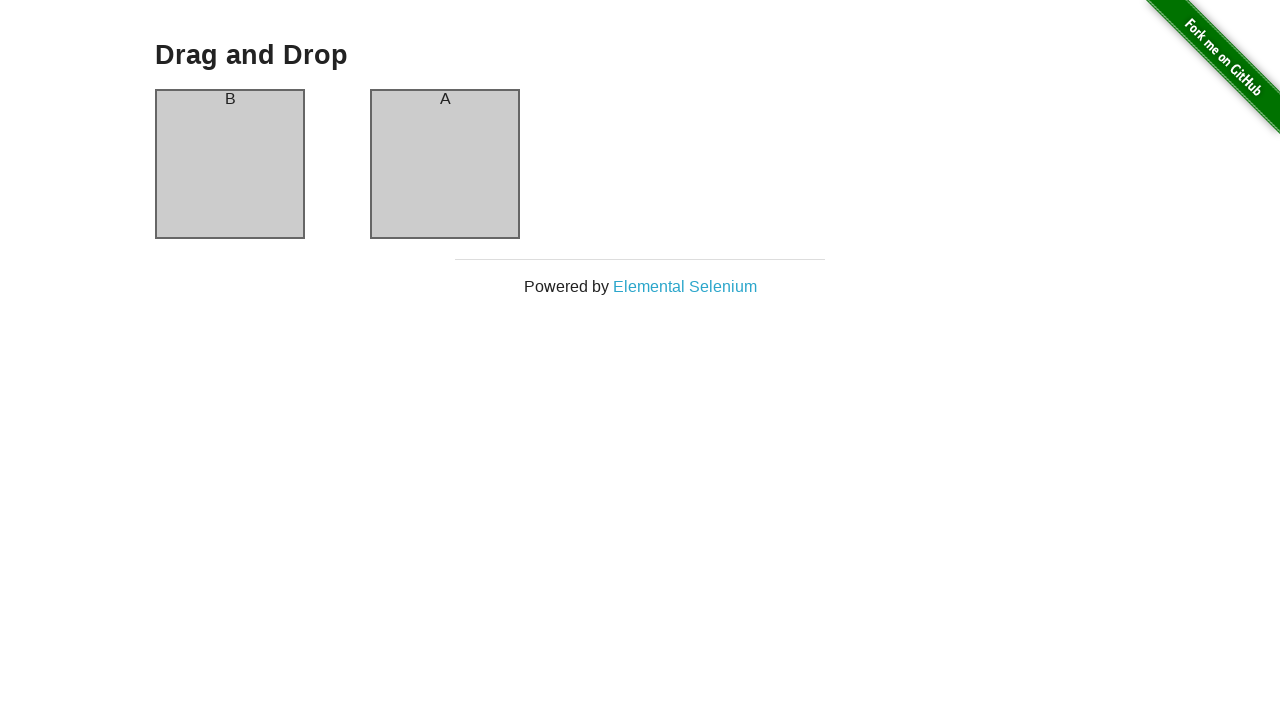

Verified column B now contains 'A'
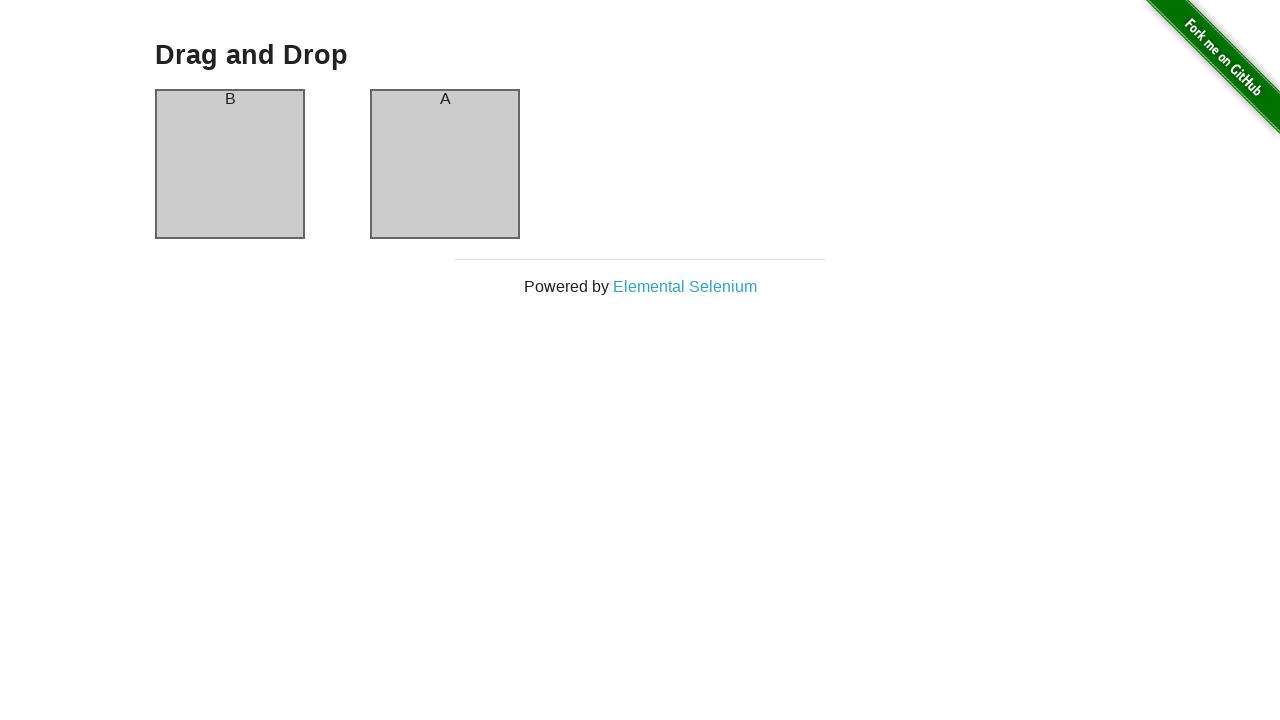

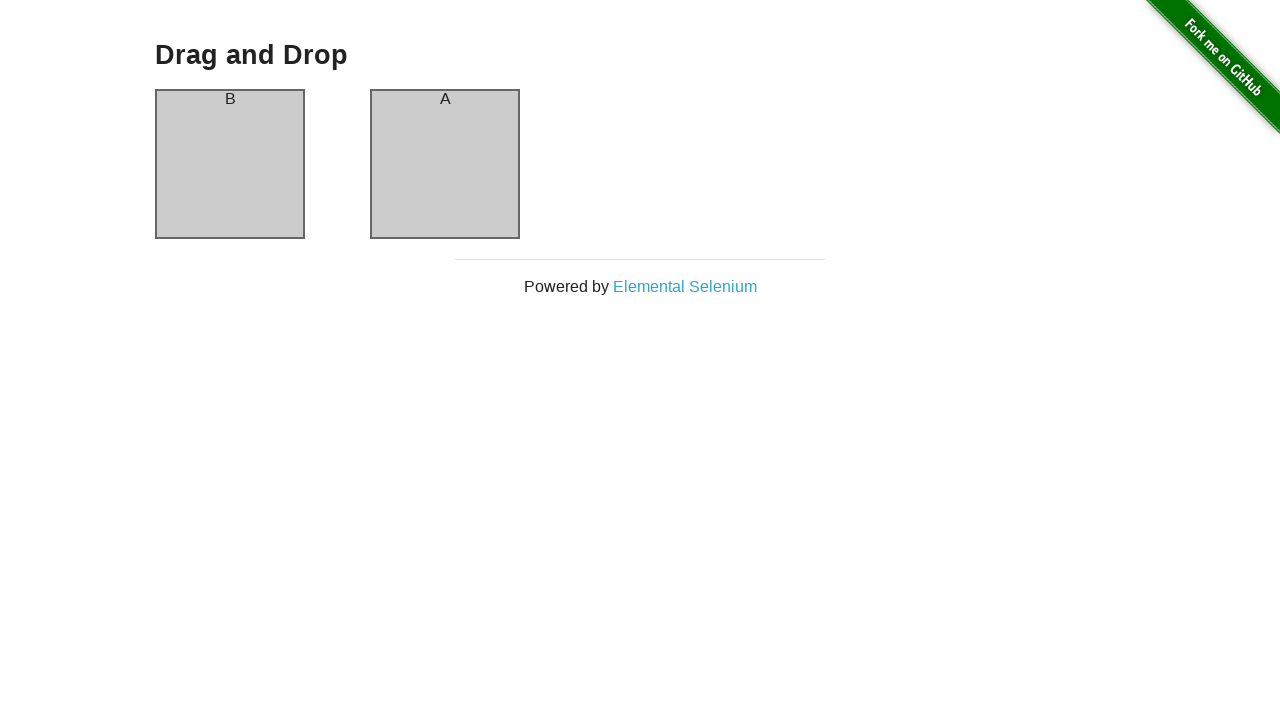